Tests checkbox functionality by clicking BMW and Benz checkboxes, verifying selection states, and toggling BMW checkbox off

Starting URL: https://www.letskodeit.com/practice

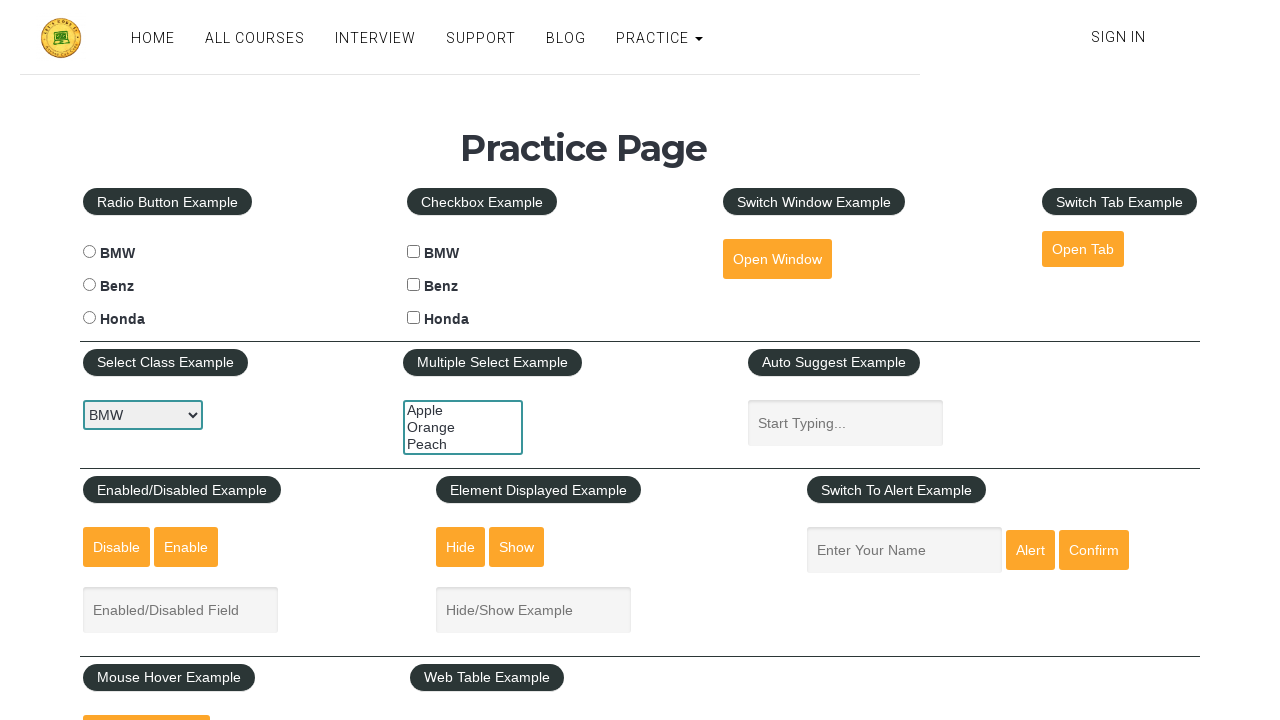

Clicked BMW checkbox to select it at (414, 252) on input#bmwcheck
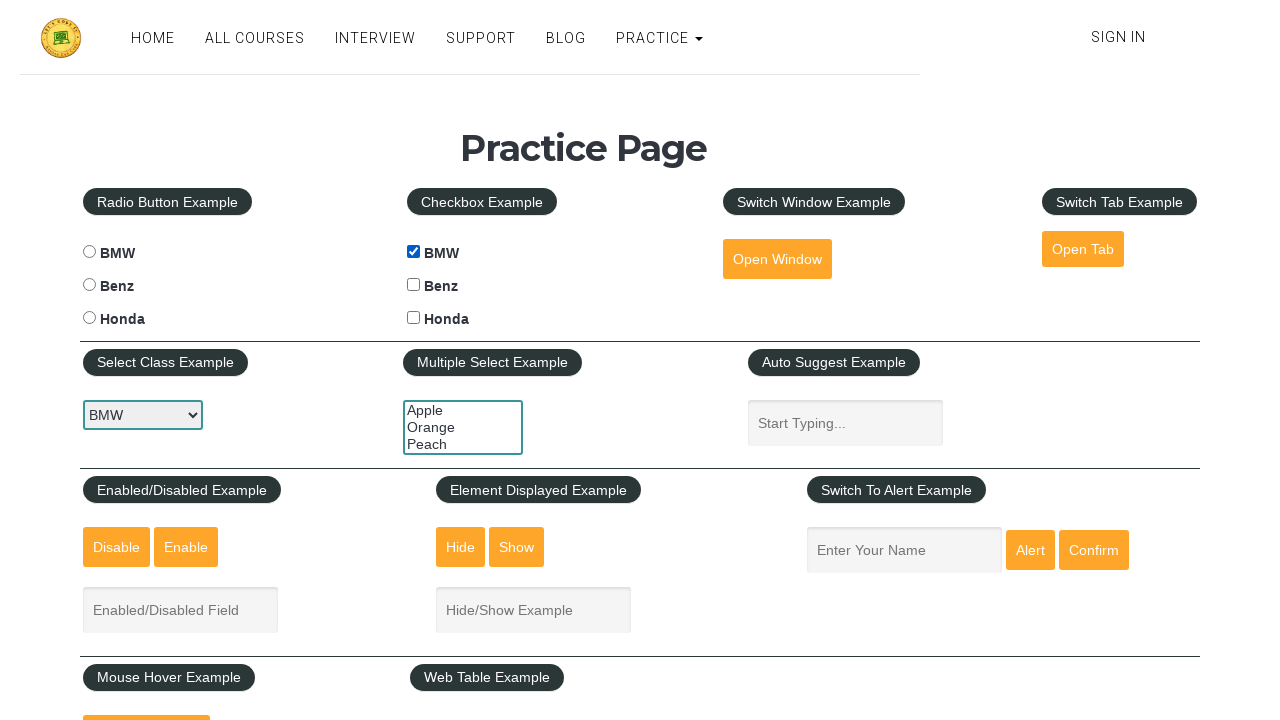

Verified BMW checkbox is selected
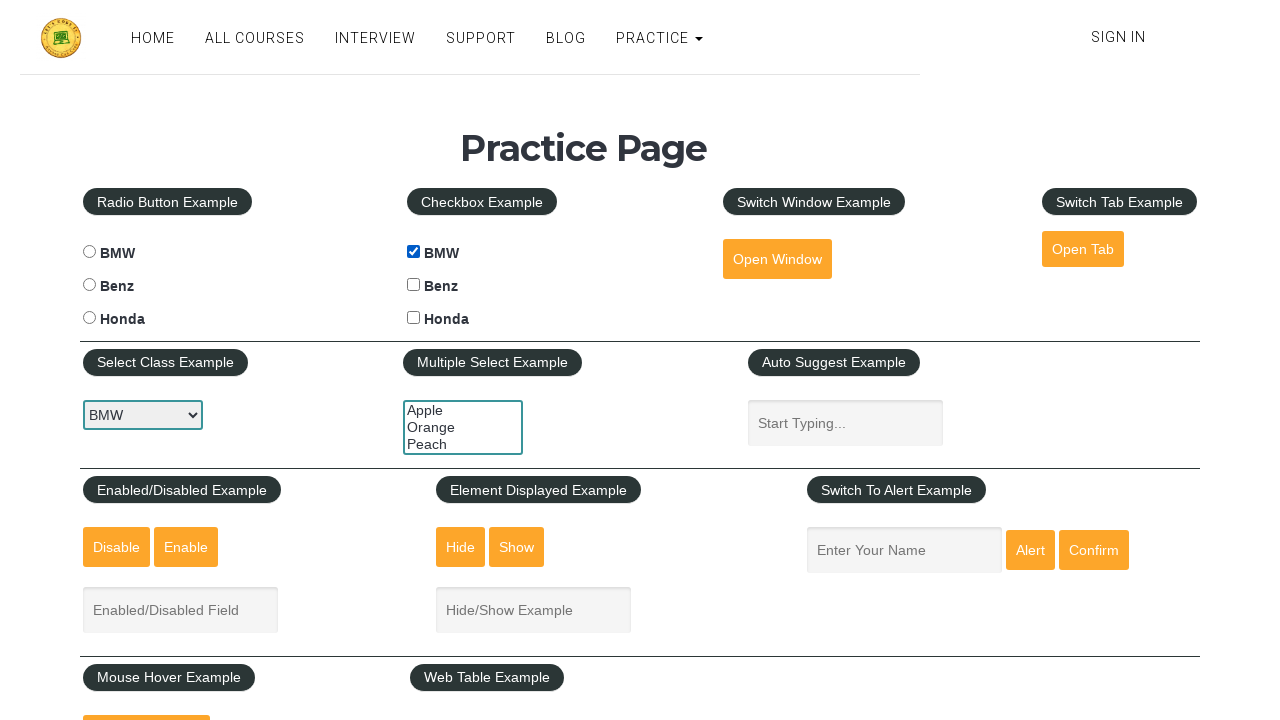

Clicked Benz checkbox to select it at (414, 285) on input#benzcheck
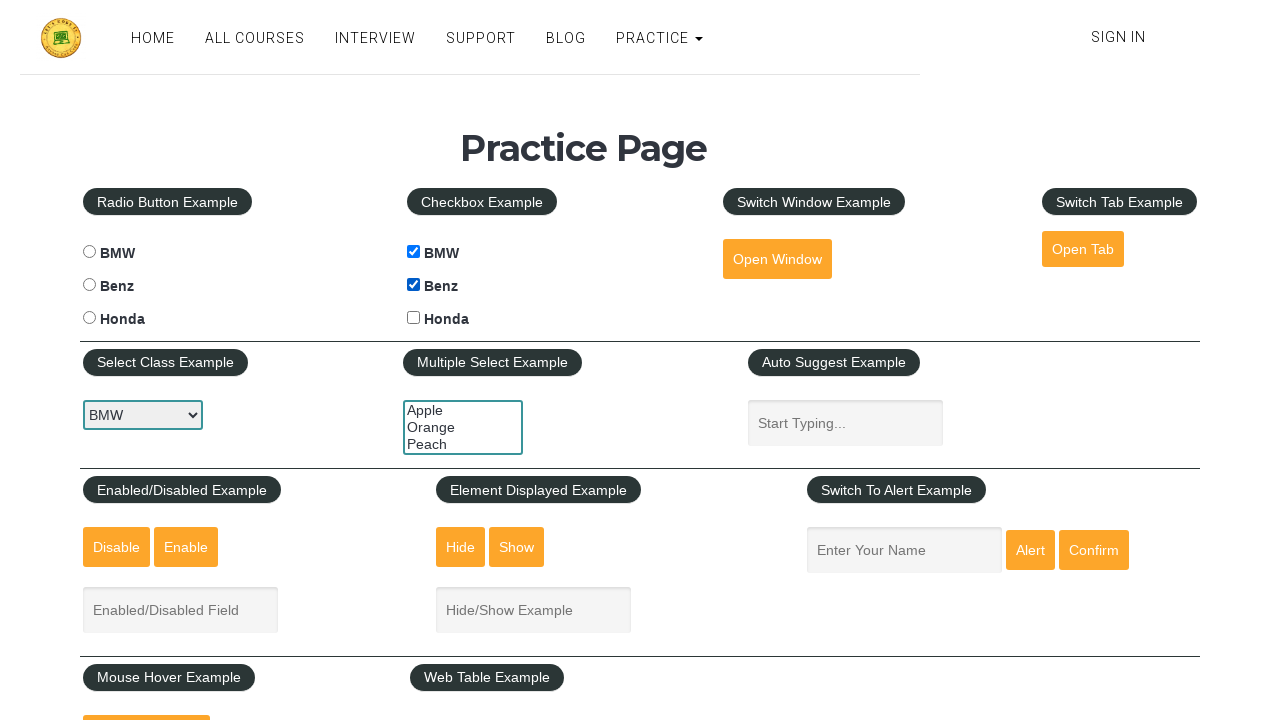

Verified BMW checkbox is still selected
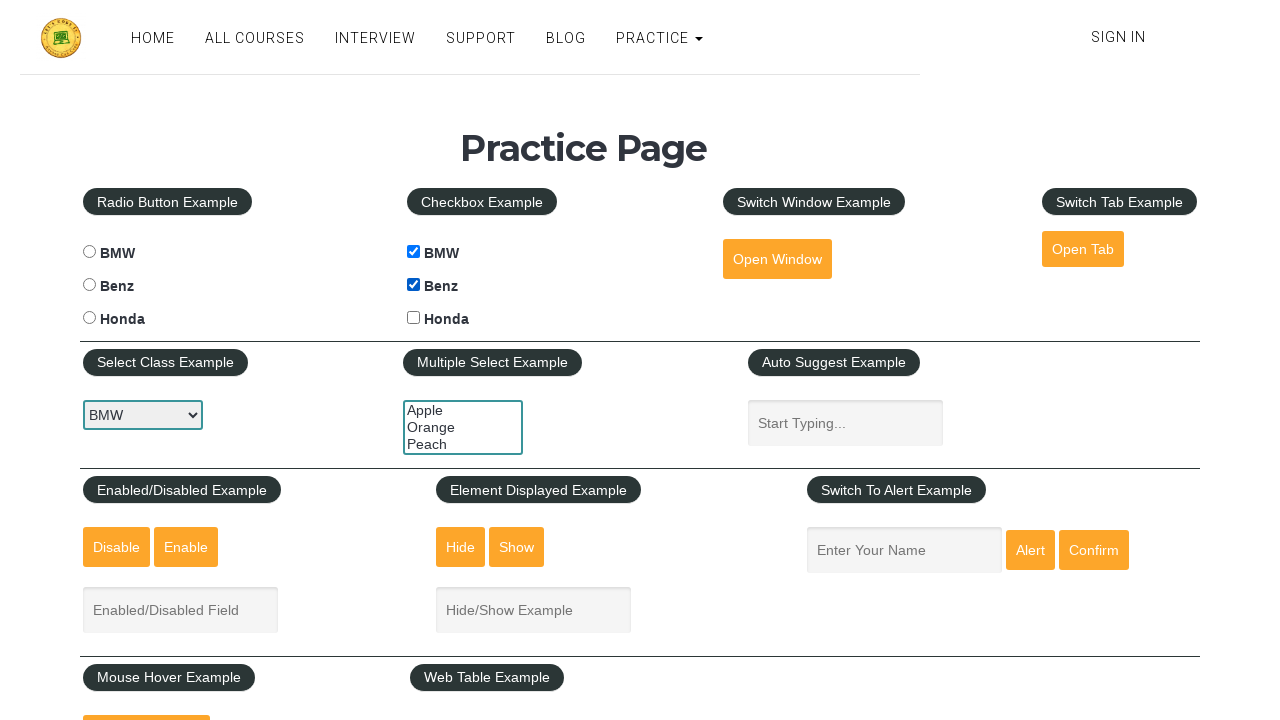

Verified Benz checkbox is selected
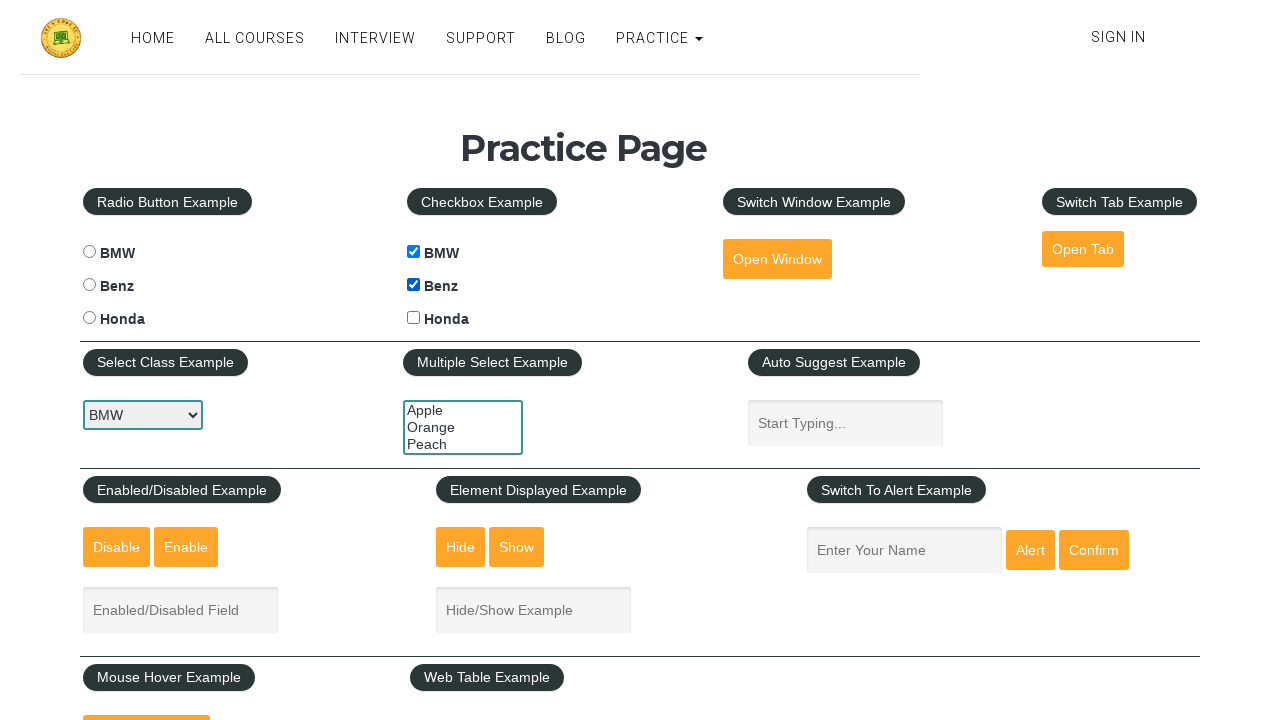

Clicked BMW checkbox to deselect it at (414, 252) on input#bmwcheck
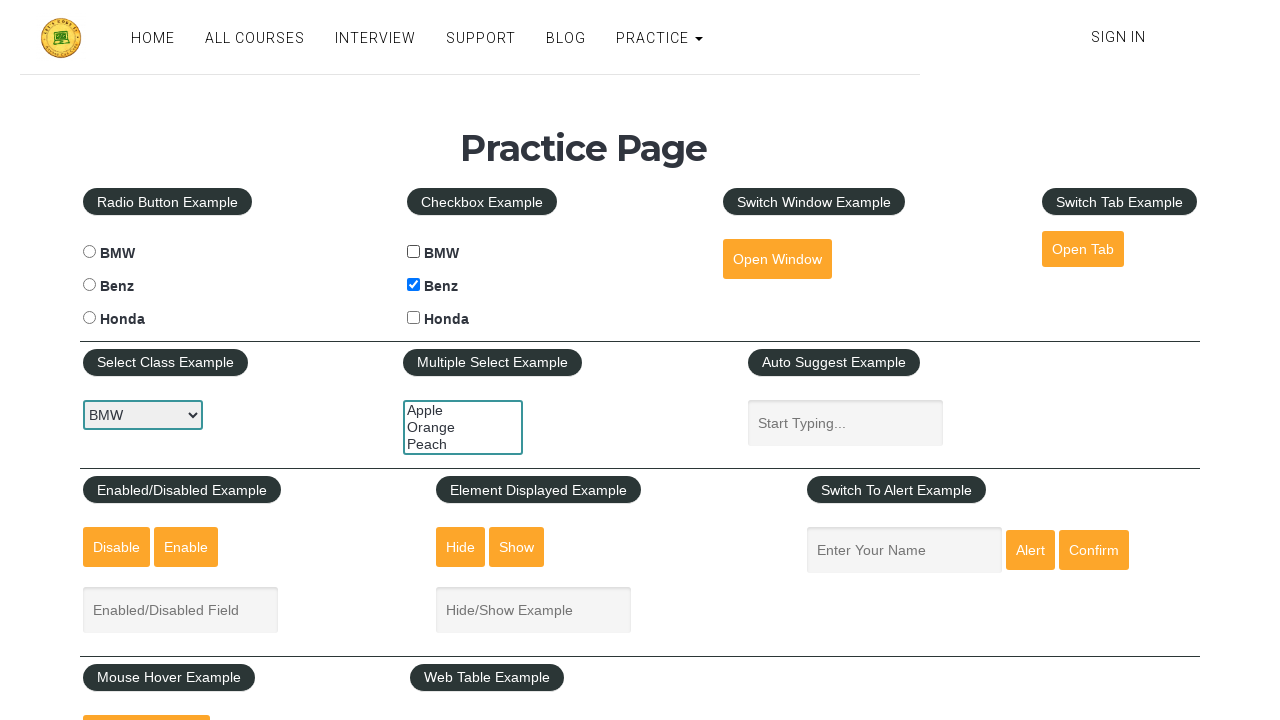

Verified BMW checkbox is now unchecked
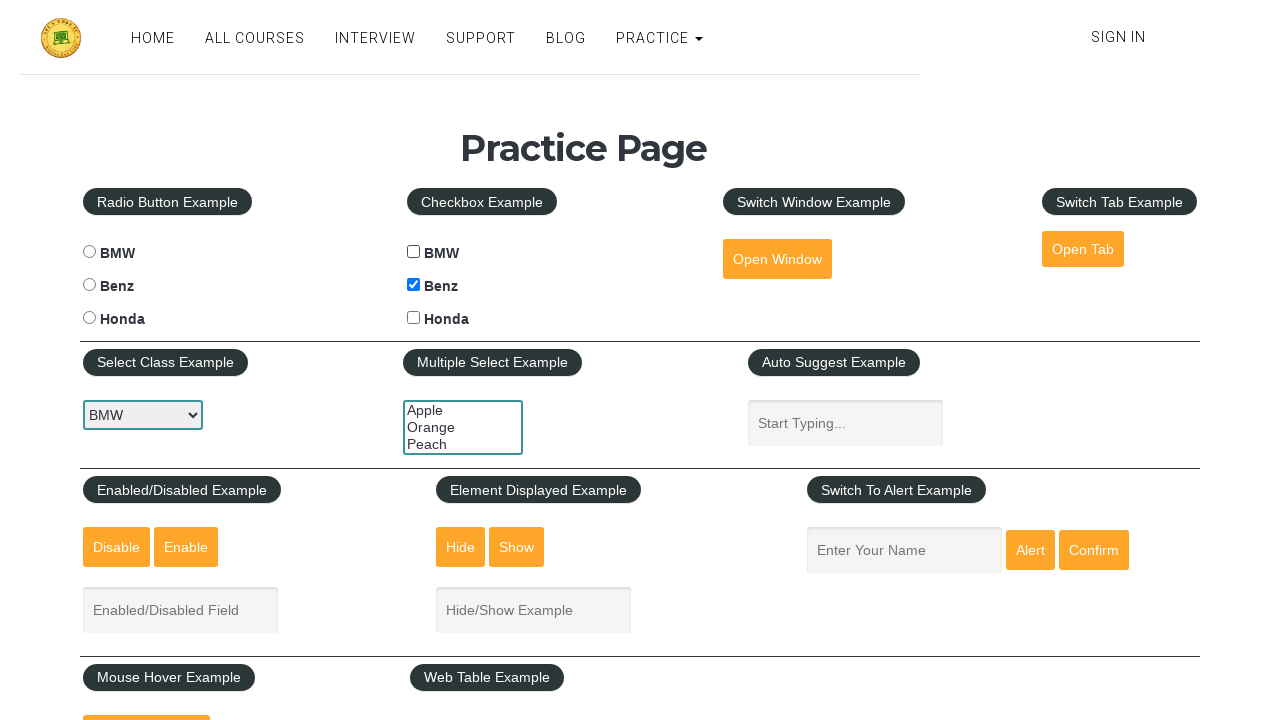

Verified Benz checkbox is still checked
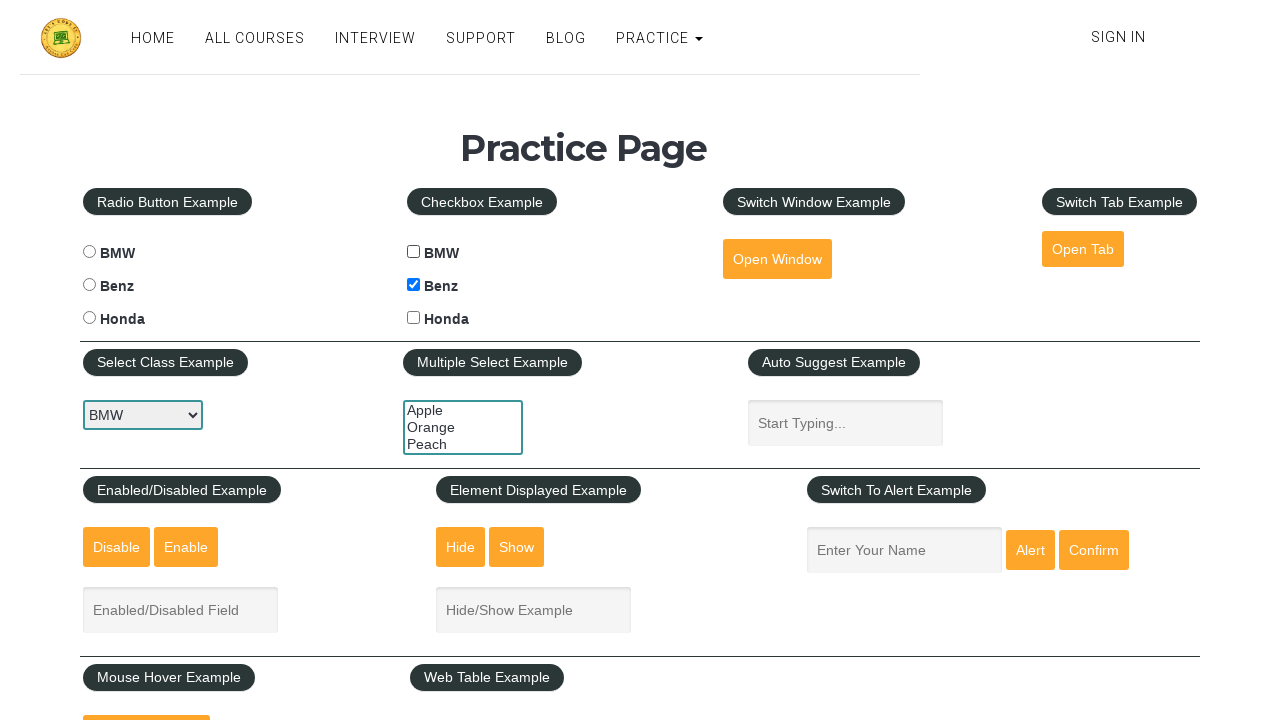

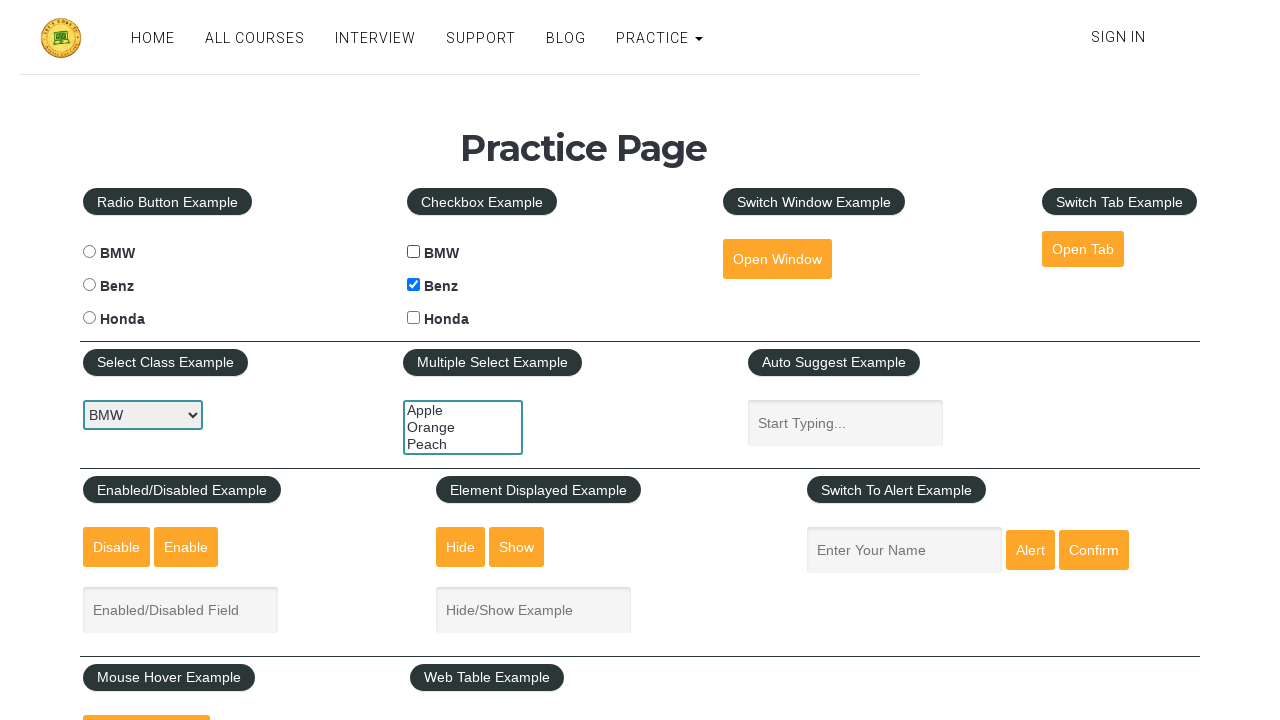